Waits for price to reach $100, books an item, solves a math problem and submits the answer

Starting URL: http://suninjuly.github.io/explicit_wait2.html

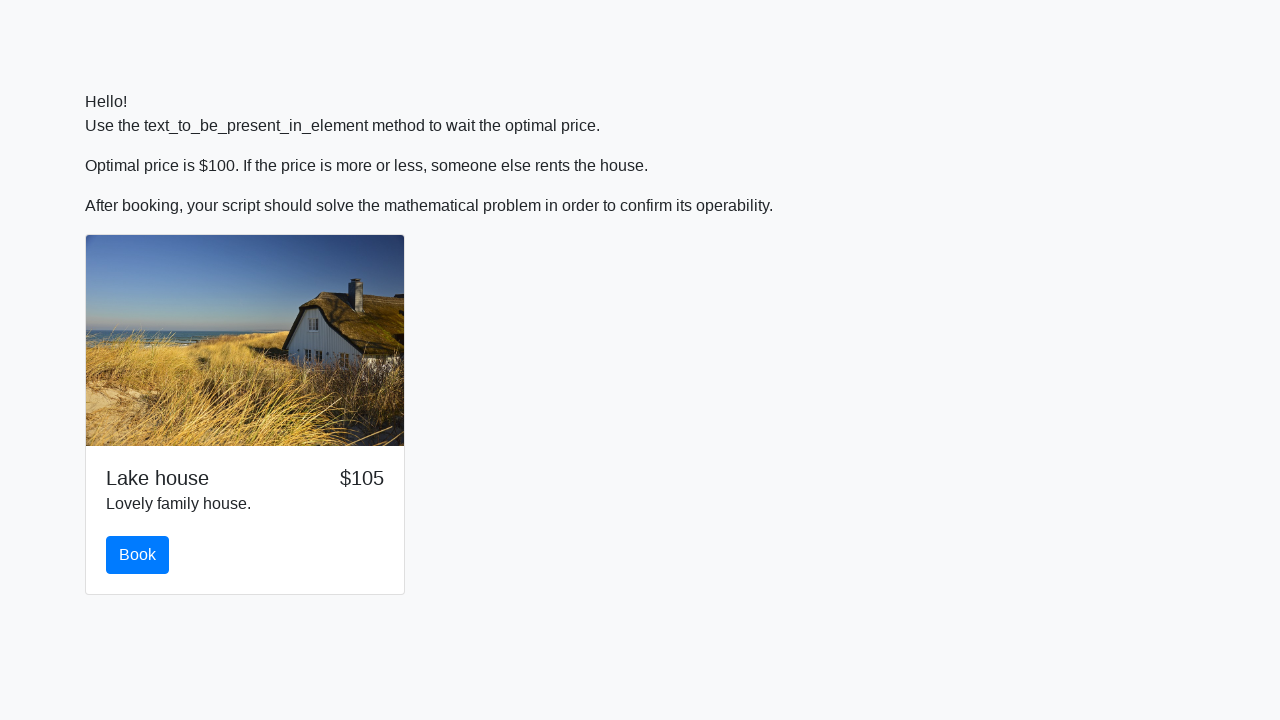

Waited for price to reach $100
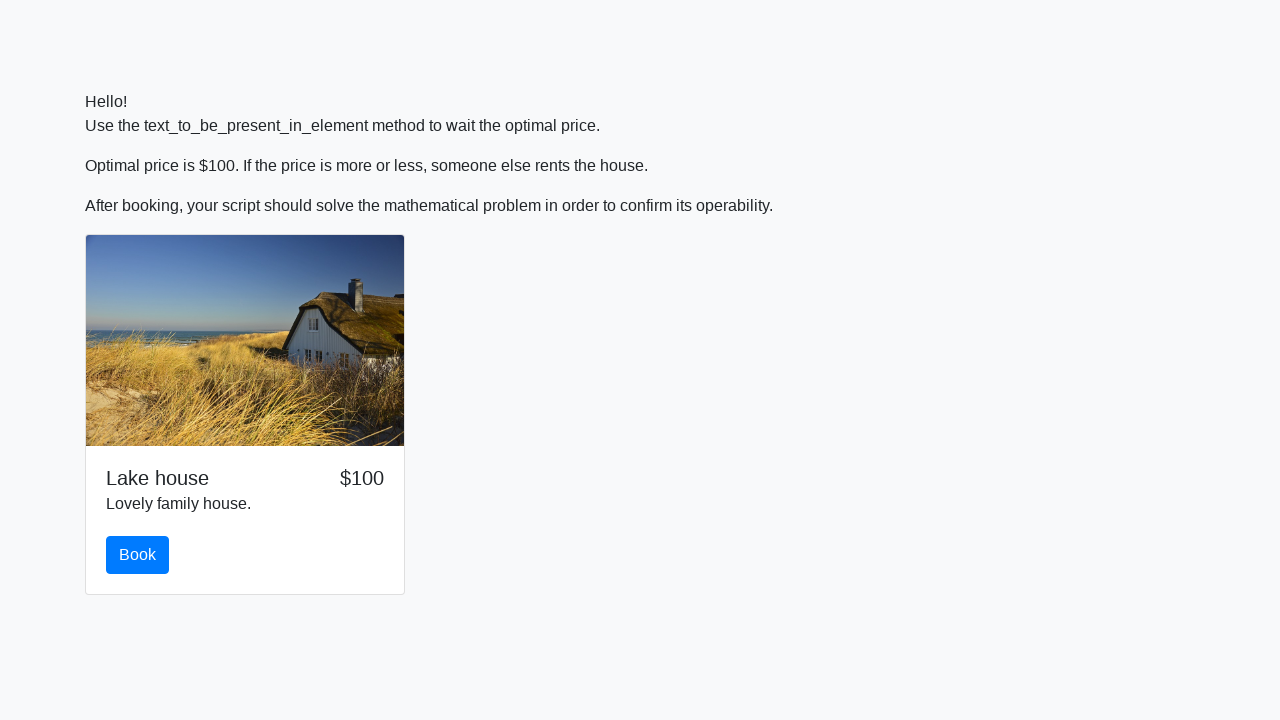

Clicked the book button at (138, 555) on #book
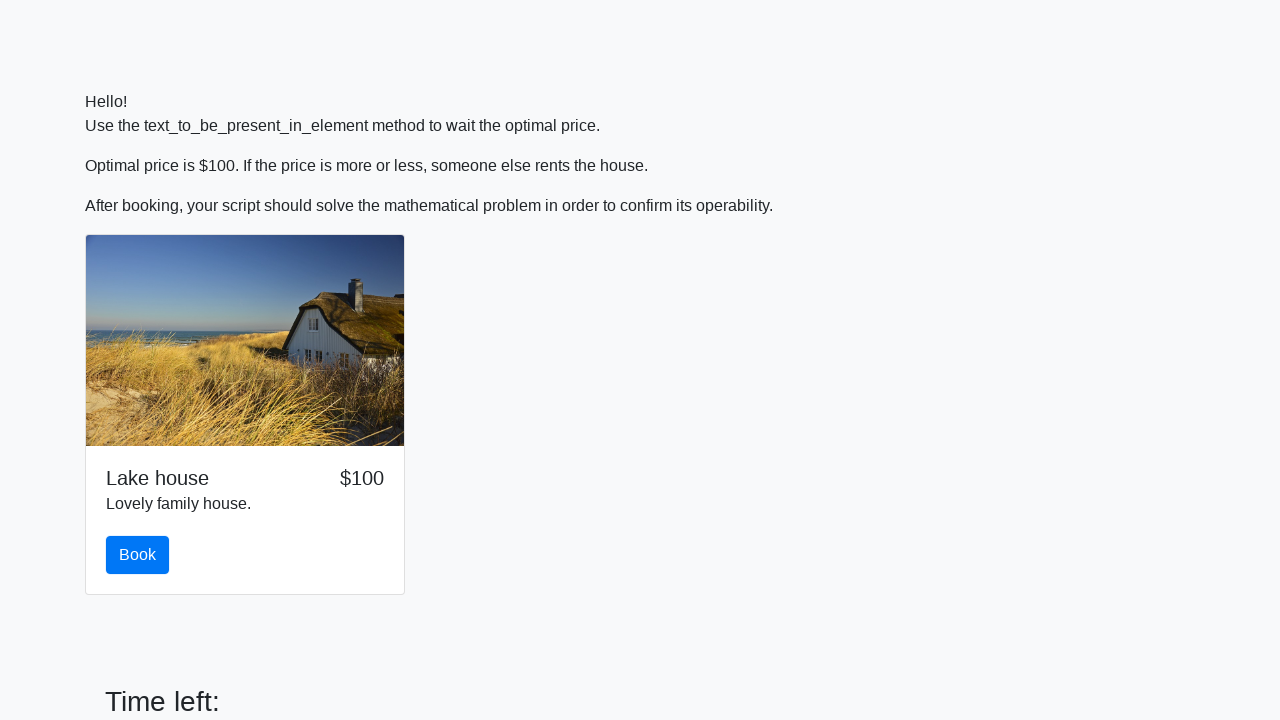

Scrolled down to reveal math problem
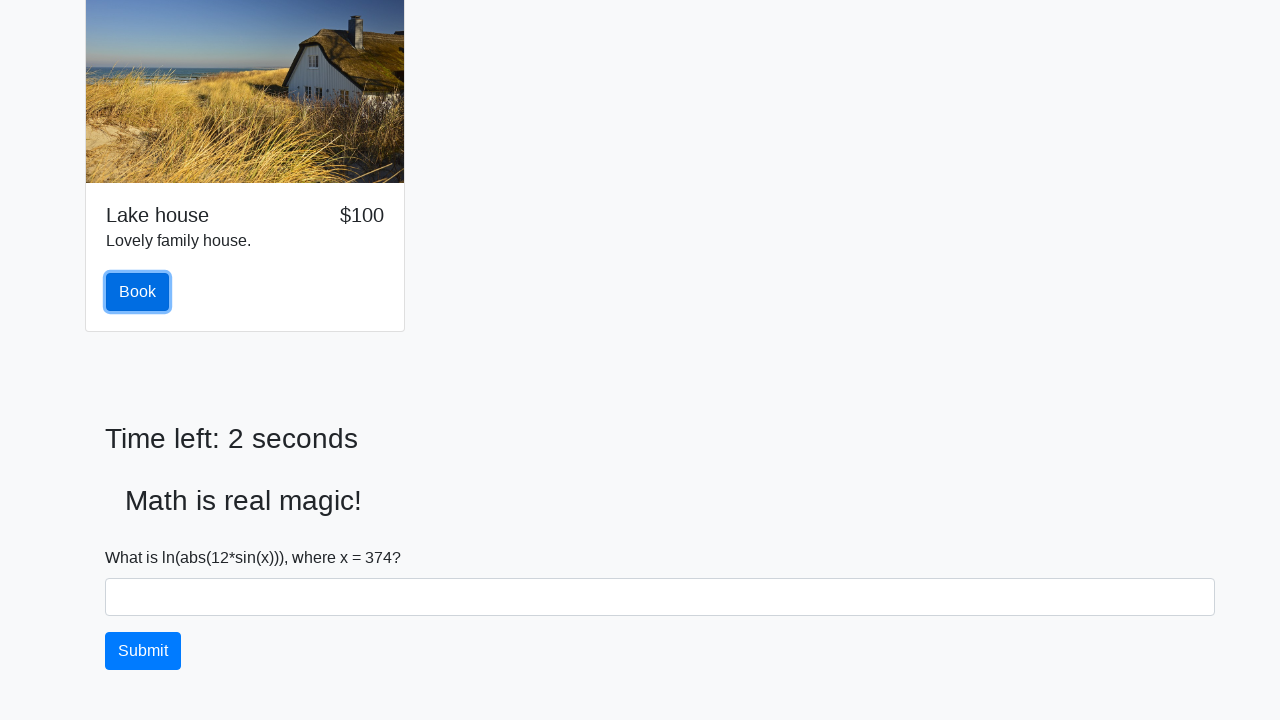

Retrieved x value from page: 374
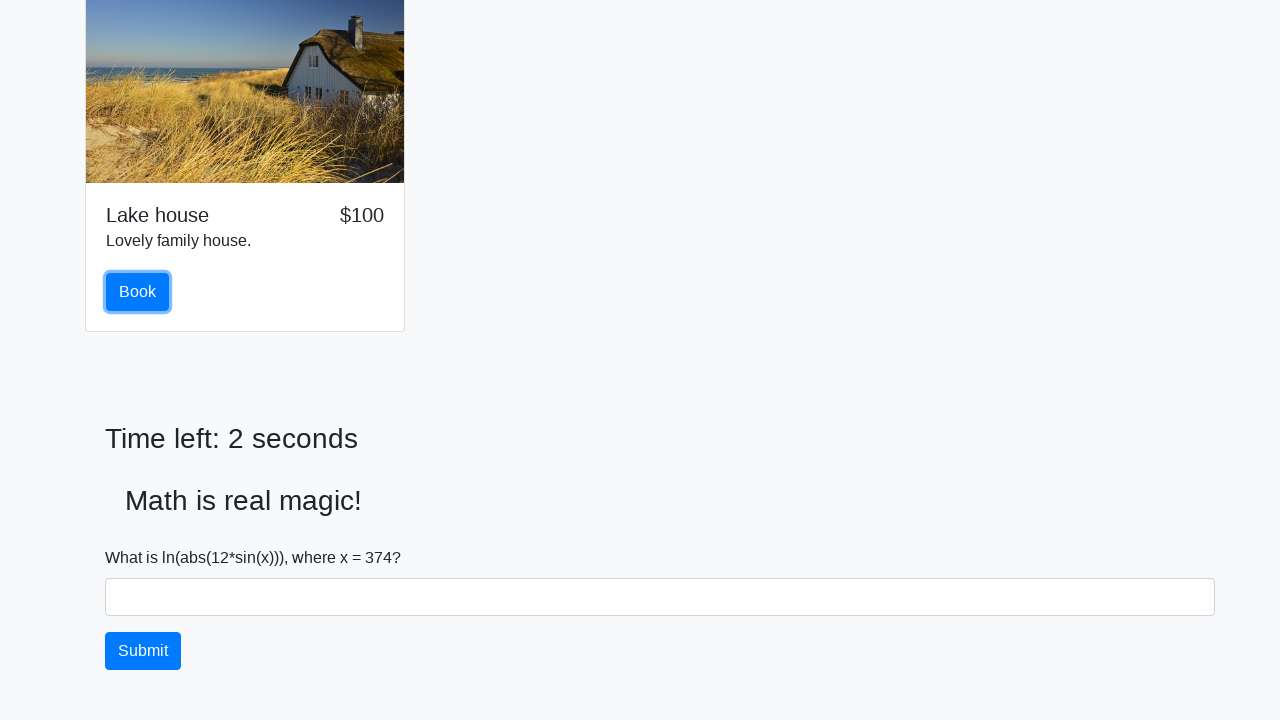

Calculated math problem answer: 0.5871665623865273
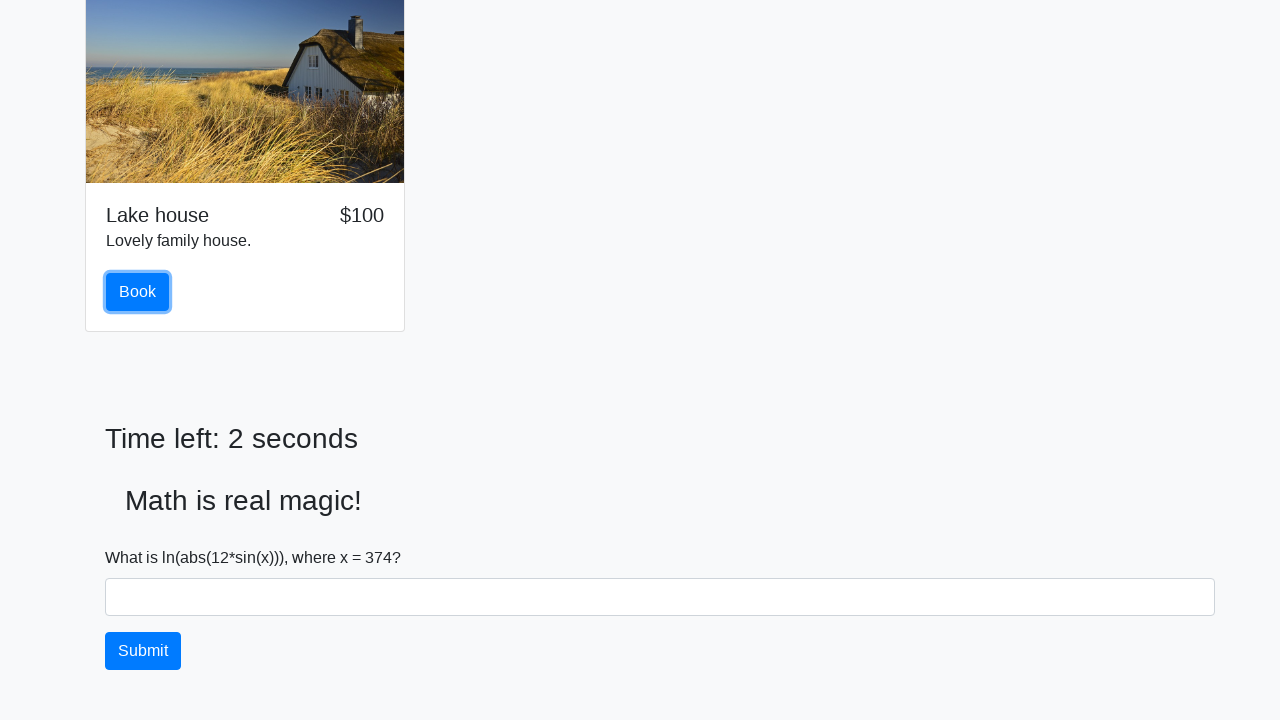

Filled in the calculated answer on input
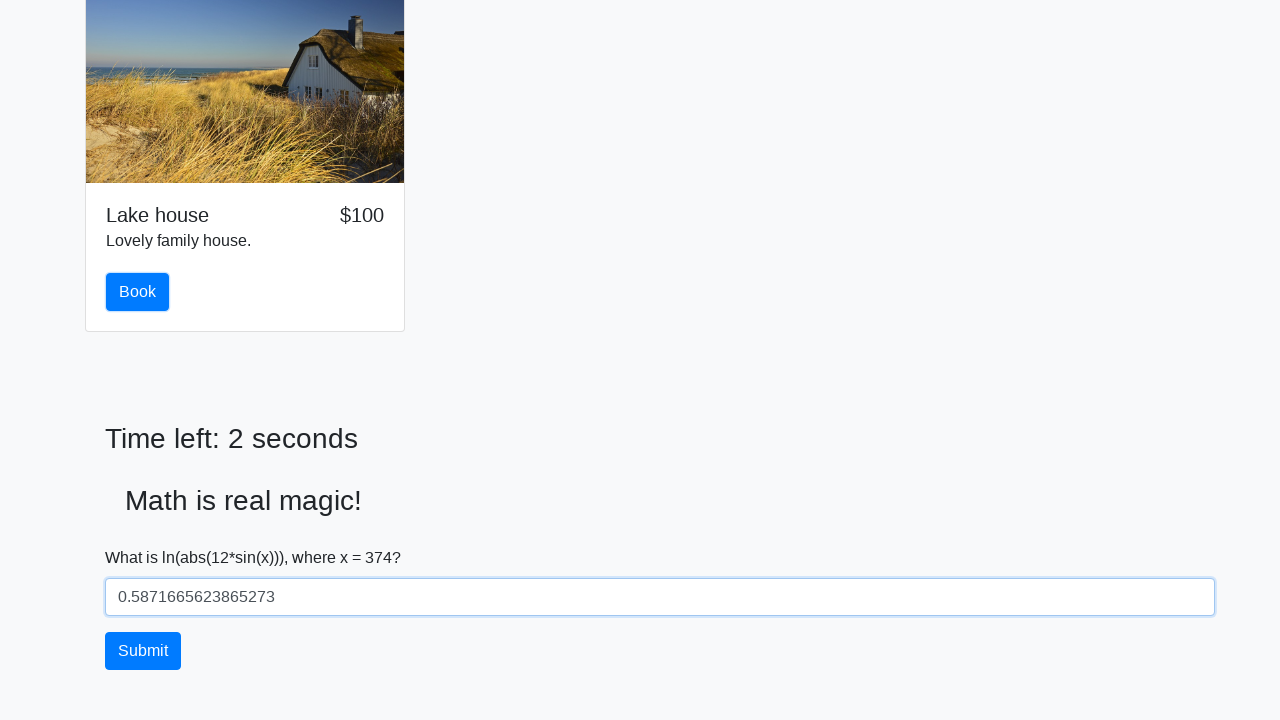

Clicked the solve button to submit answer at (143, 651) on #solve
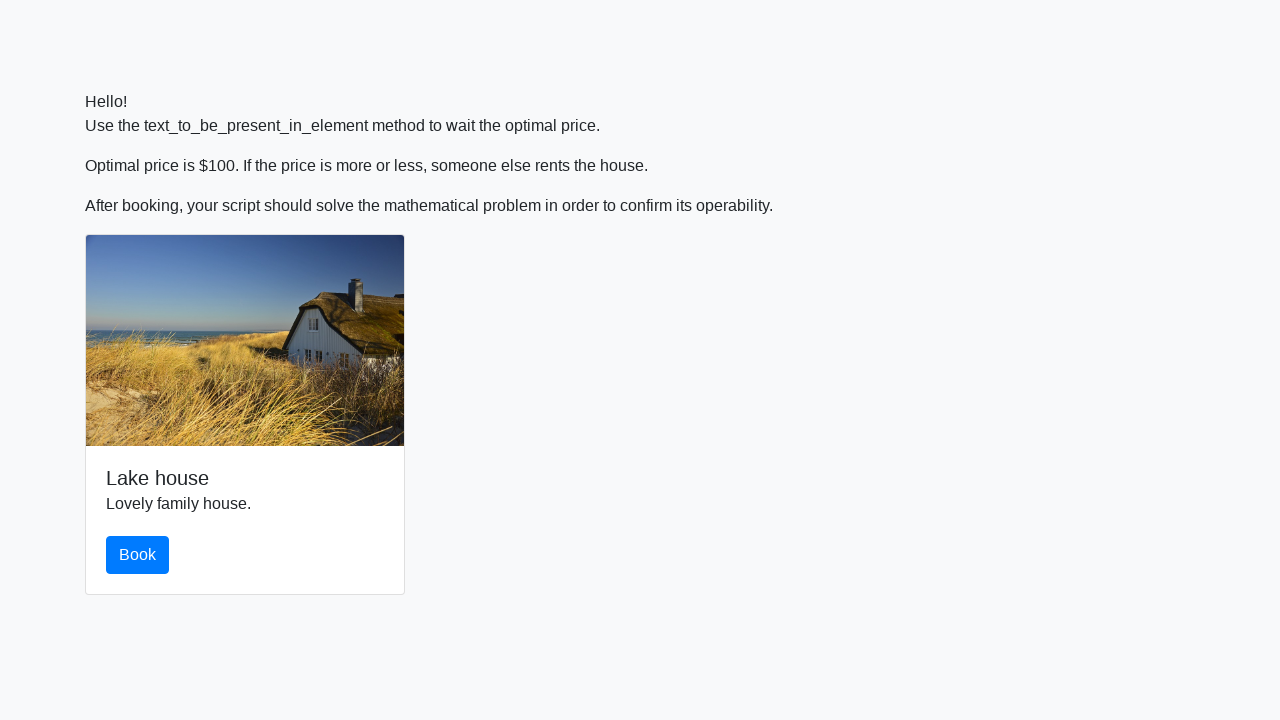

Alert dialog accepted
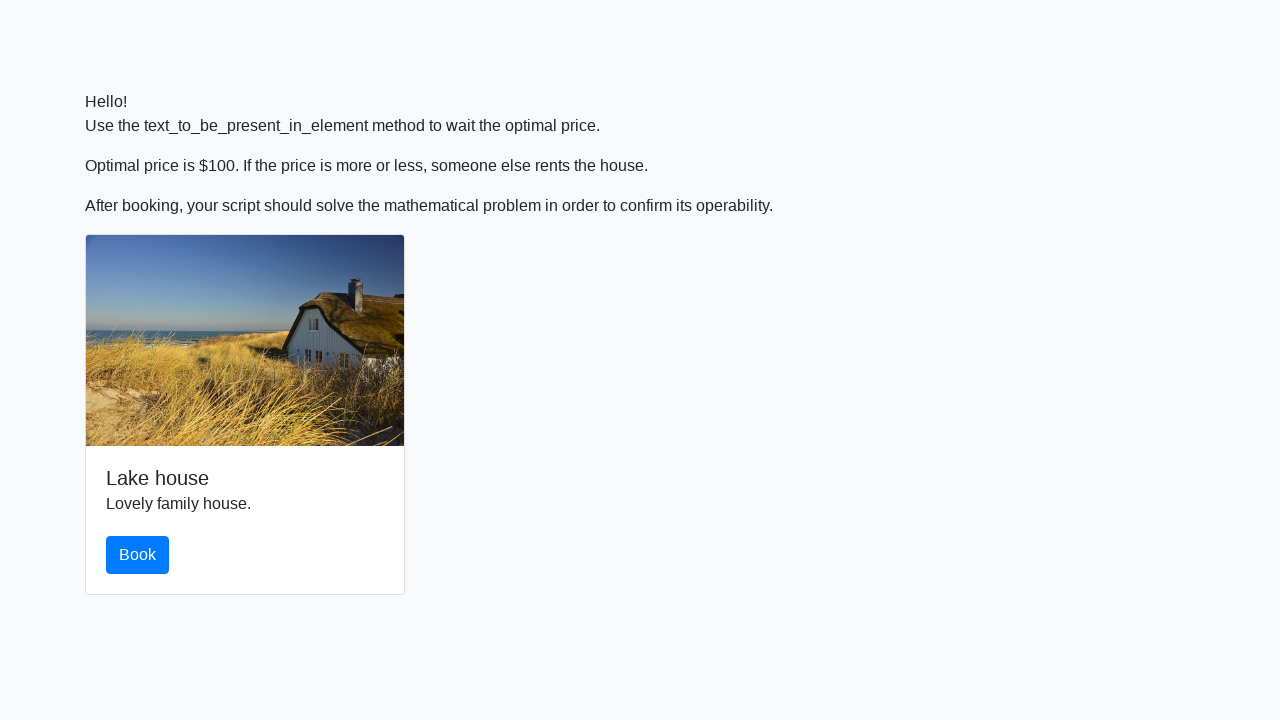

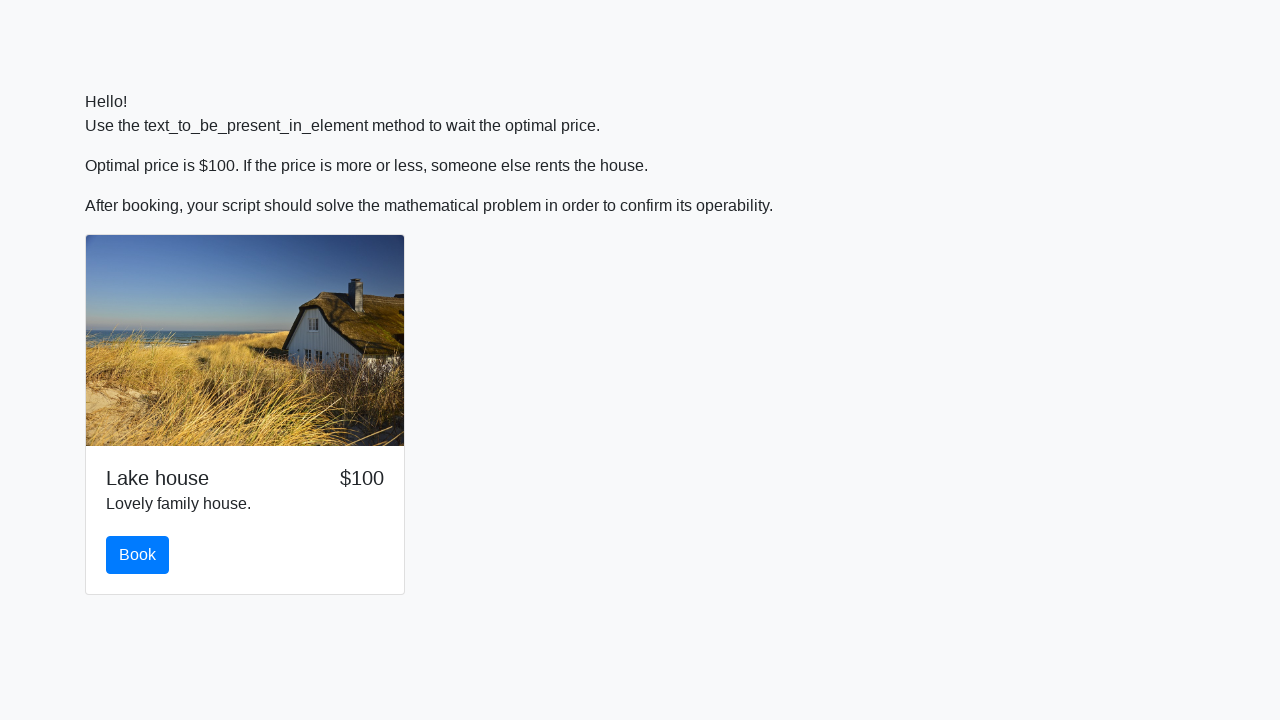